Tests the calculator functionality on calculator.net by entering 100, clicking the plus operator, entering 200, and verifying the result is displayed.

Starting URL: https://www.calculator.net

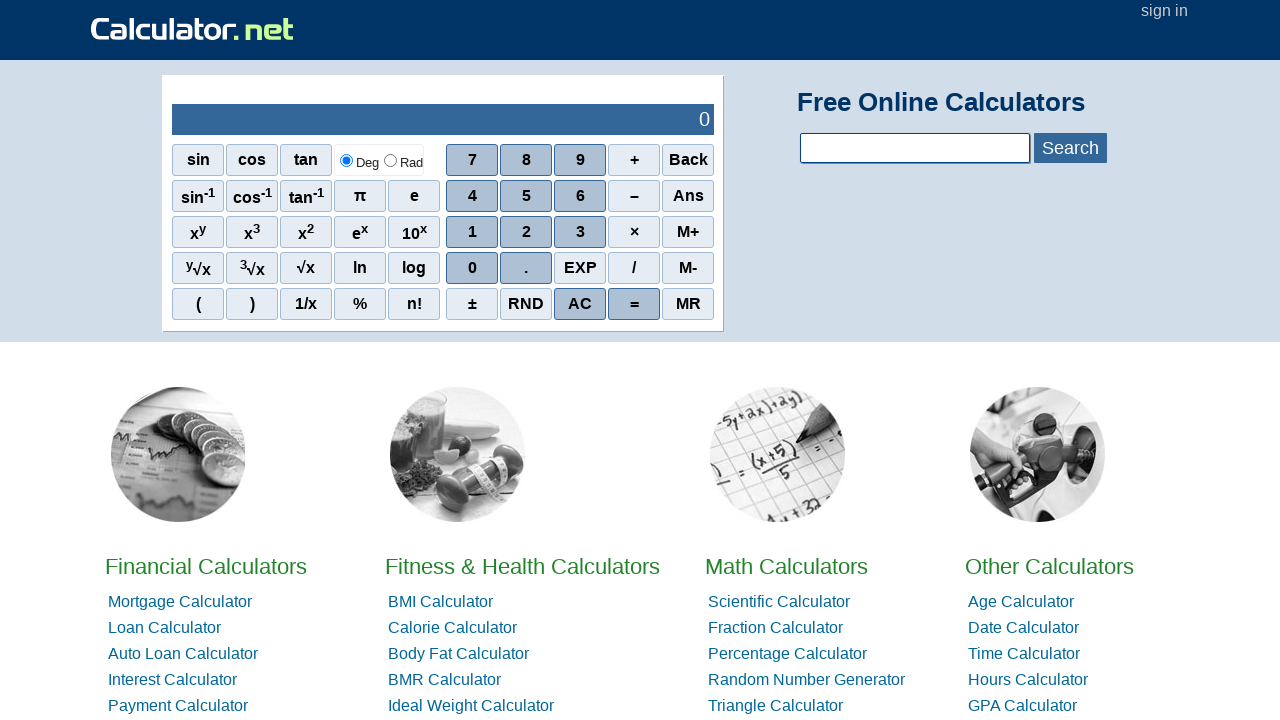

Clicked digit 1 at (472, 232) on span[onclick='r(1)']
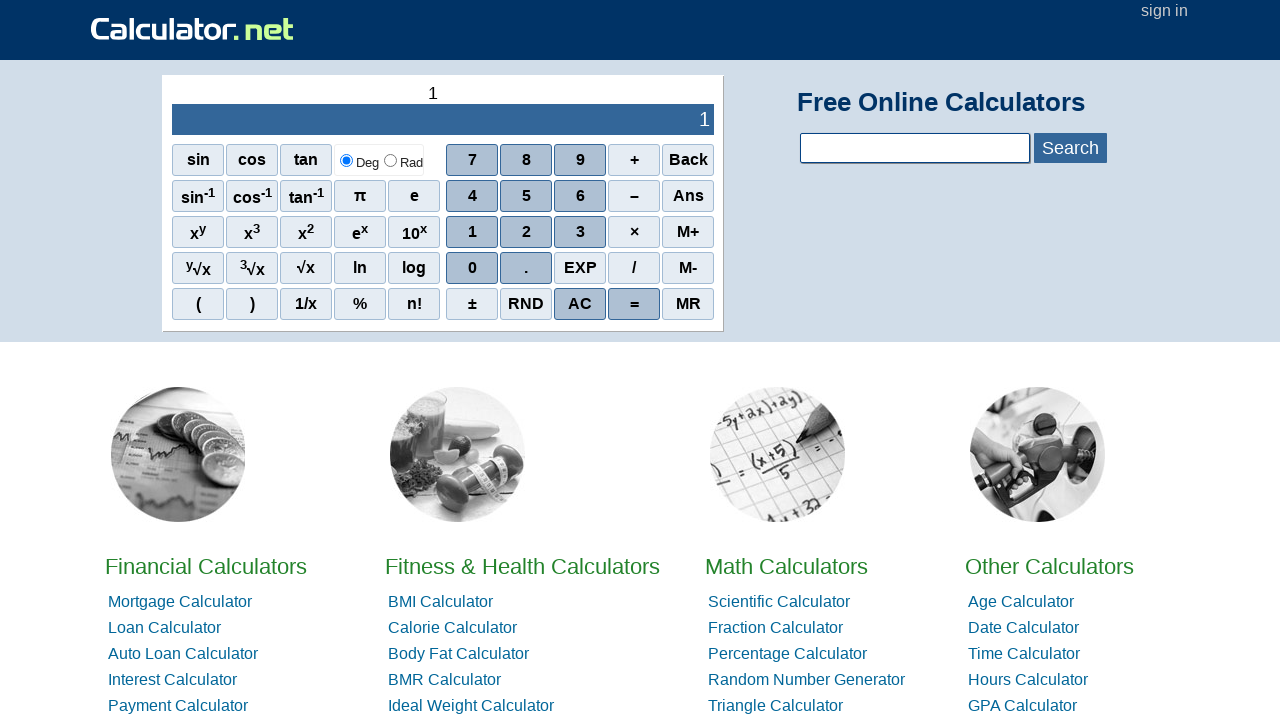

Clicked digit 0 (first) at (472, 268) on span[onclick='r(0)']
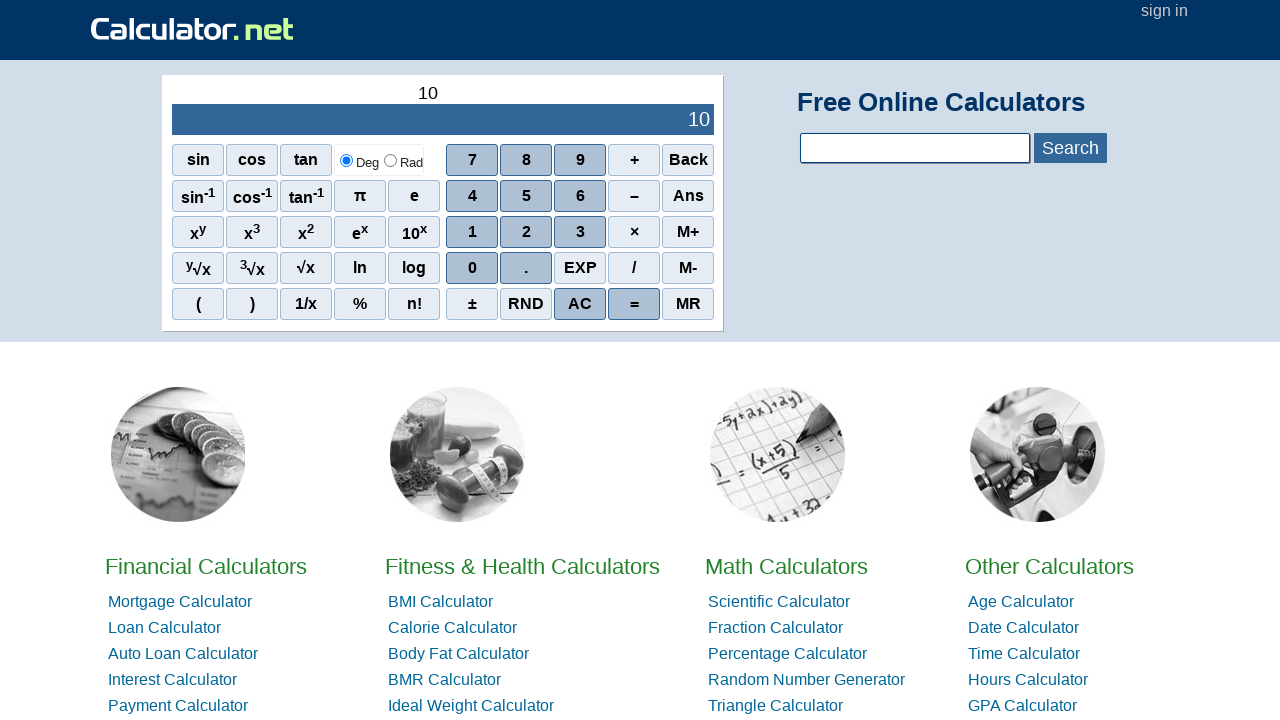

Clicked digit 0 (second) at (472, 268) on span[onclick='r(0)']
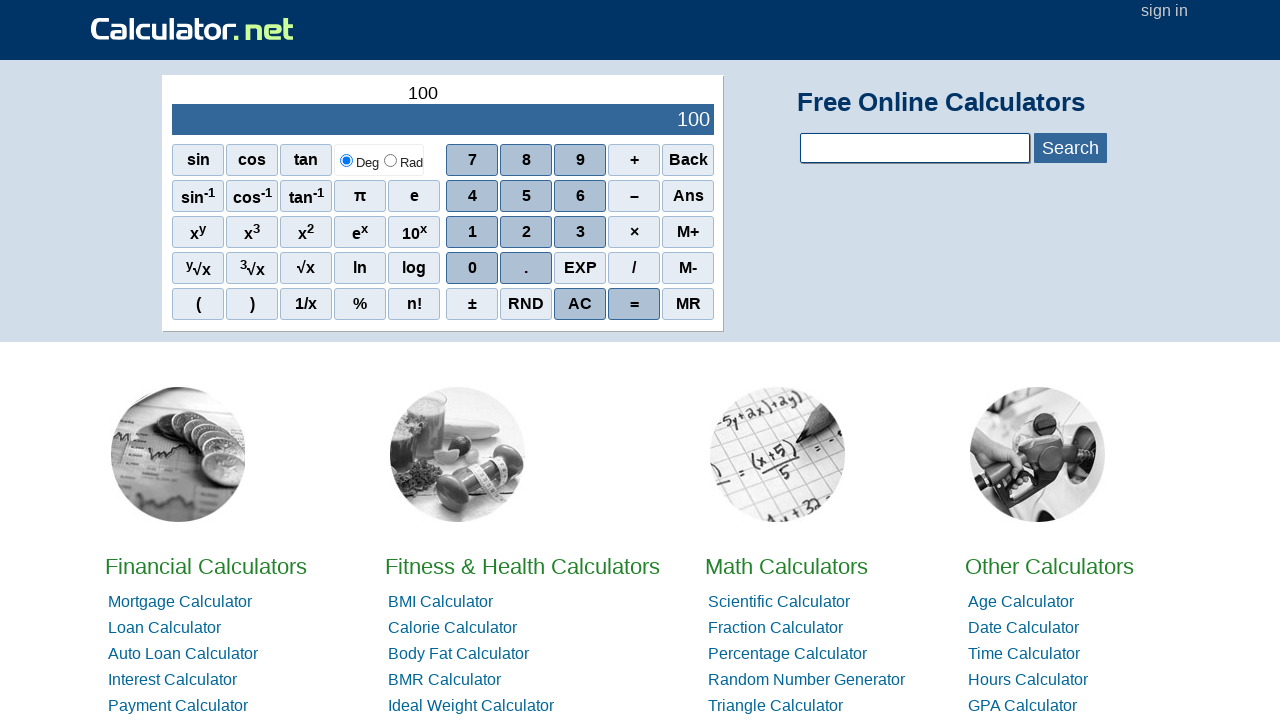

Clicked the plus operator at (634, 160) on span.sciop:has-text('+')
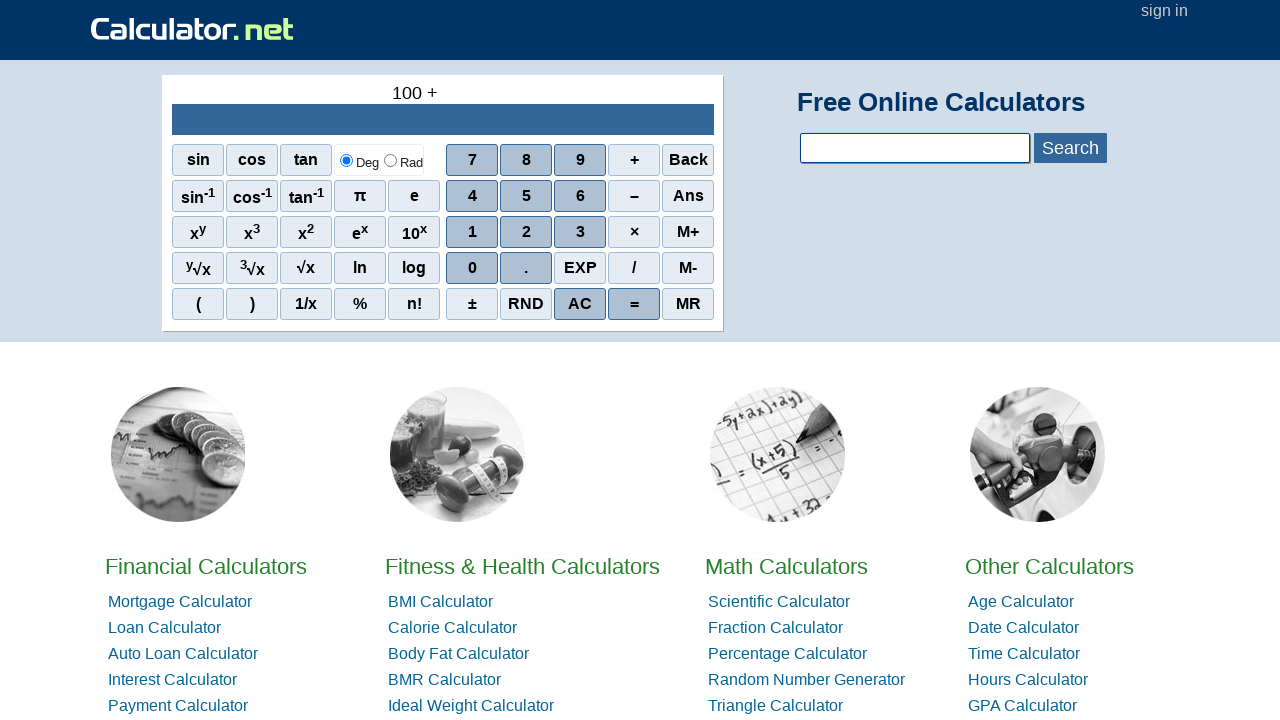

Clicked digit 2 at (526, 232) on span[onclick='r(2)']
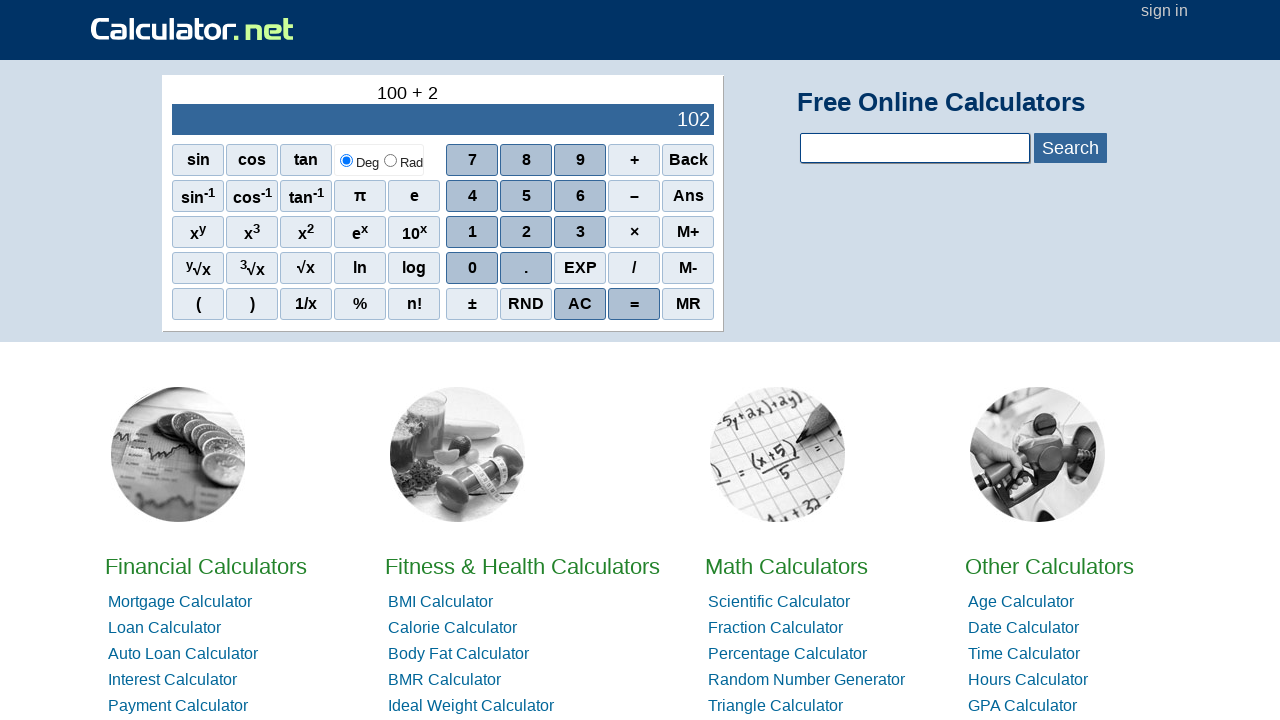

Clicked digit 0 (first) at (472, 268) on span[onclick='r(0)']
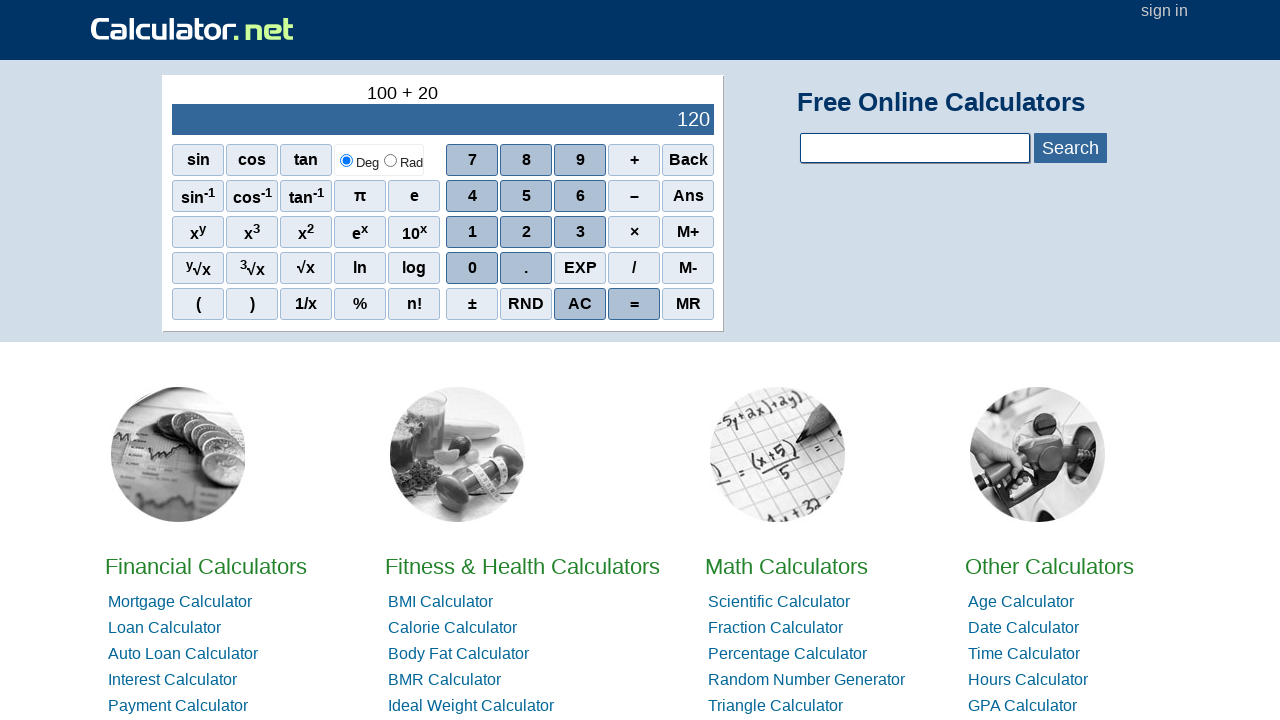

Clicked digit 0 (second) at (472, 268) on span[onclick='r(0)']
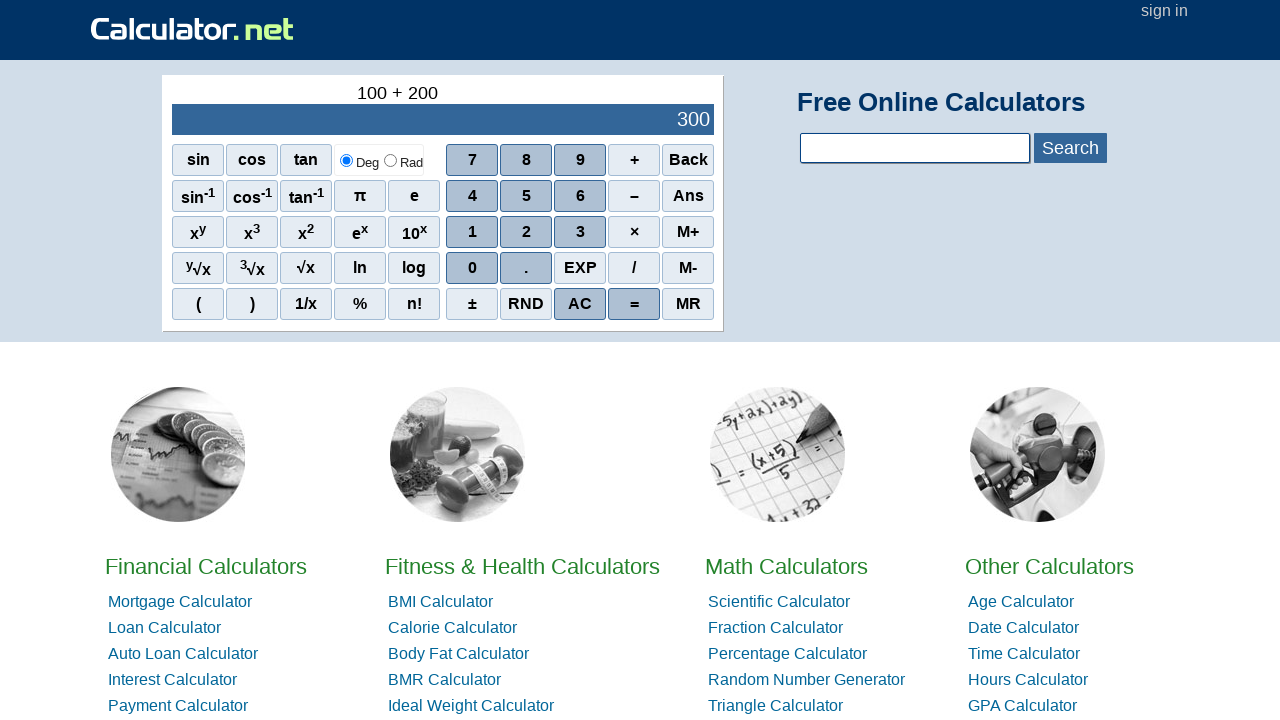

Result output field loaded and is visible
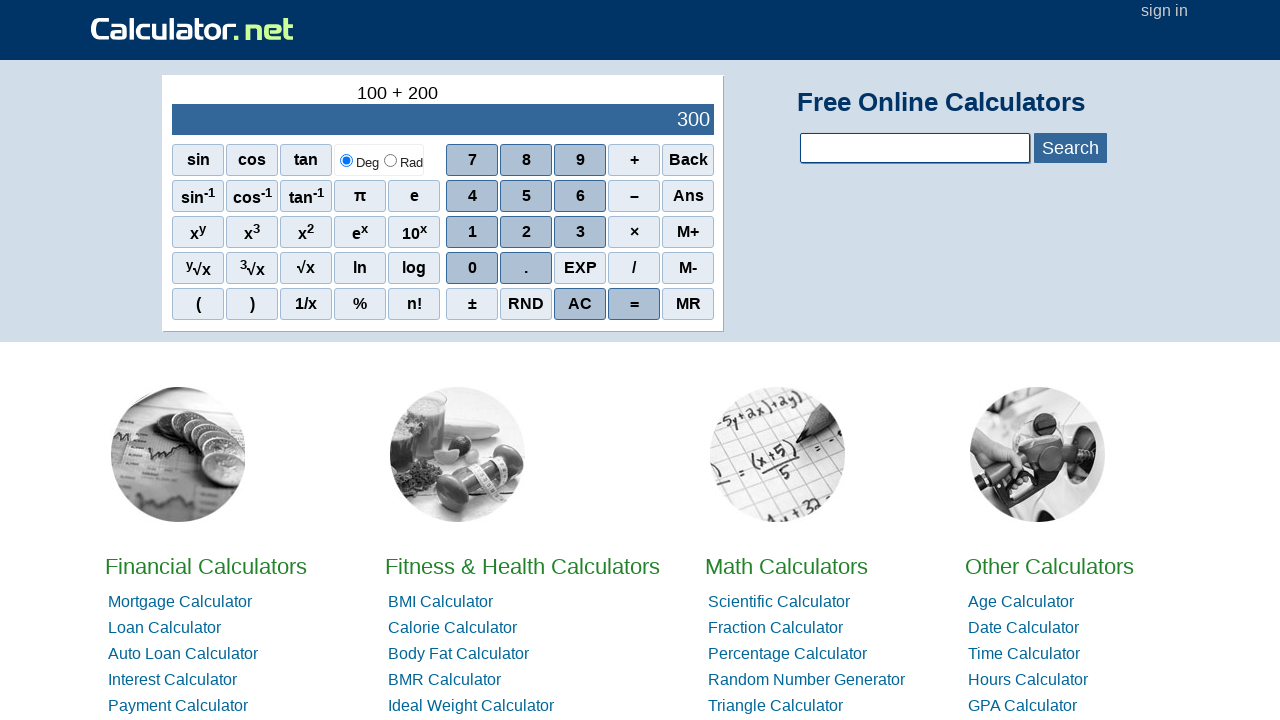

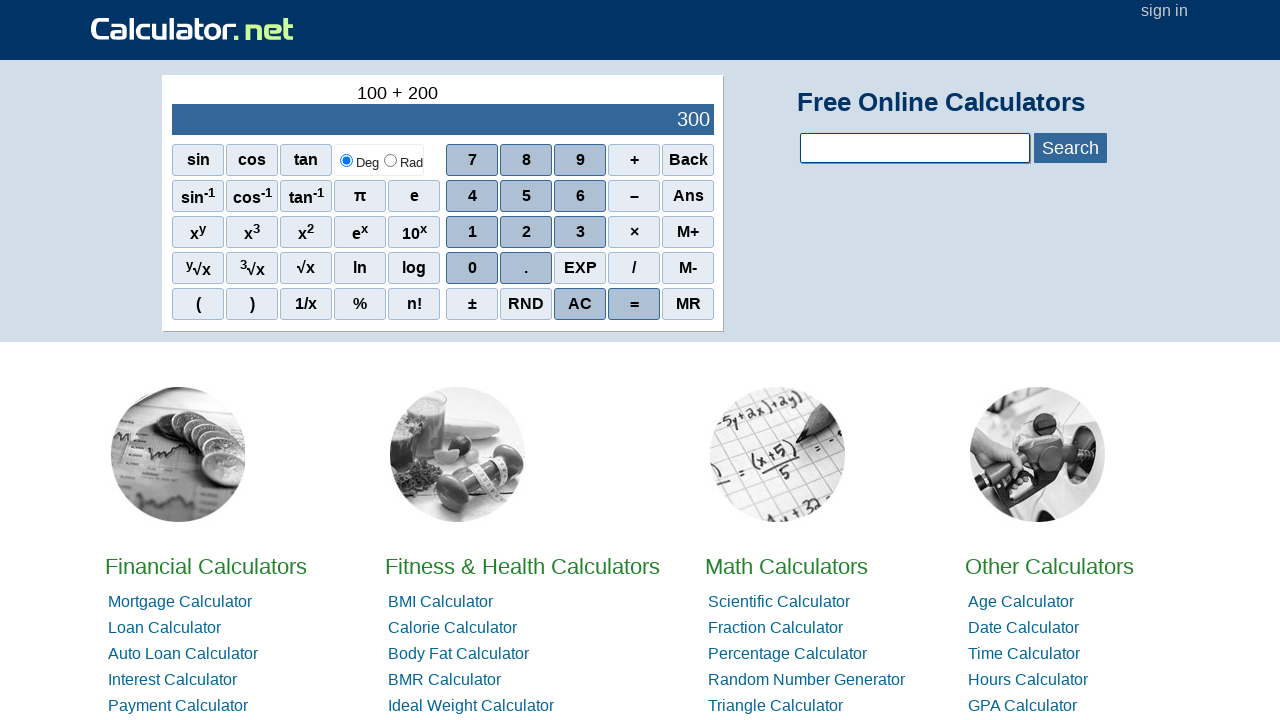